Tests dynamic loading functionality by navigating to the dynamic loading page, triggering the load, and waiting for the content to appear

Starting URL: https://the-internet.herokuapp.com/

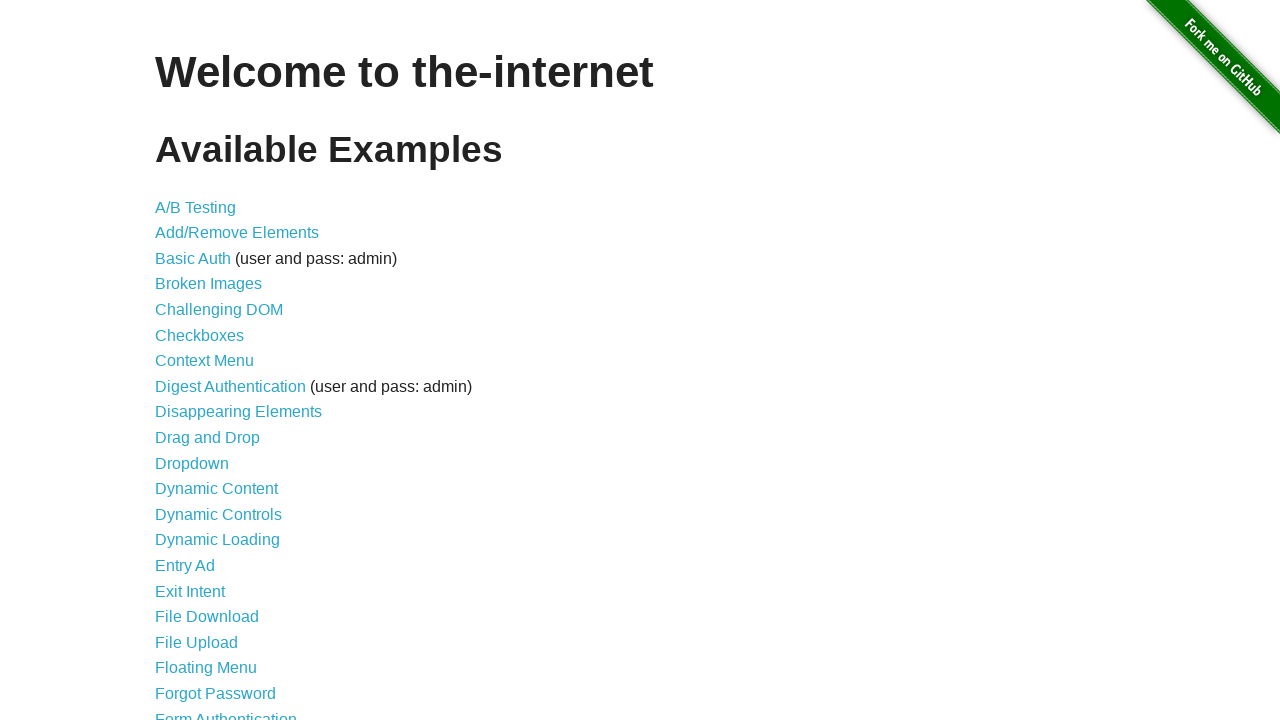

Clicked Dynamic Loading link from home page at (218, 540) on a[href='/dynamic_loading']
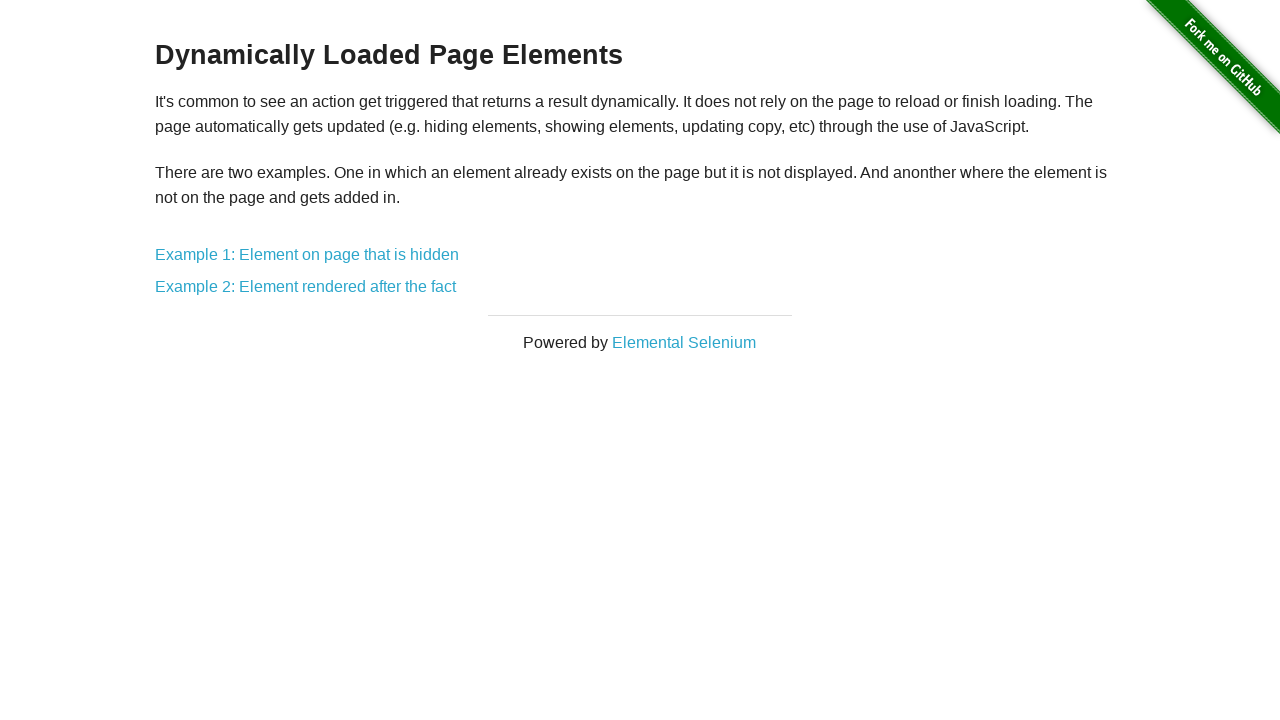

Clicked Example 1 link for hidden element dynamic loading at (307, 255) on a[href='/dynamic_loading/1']
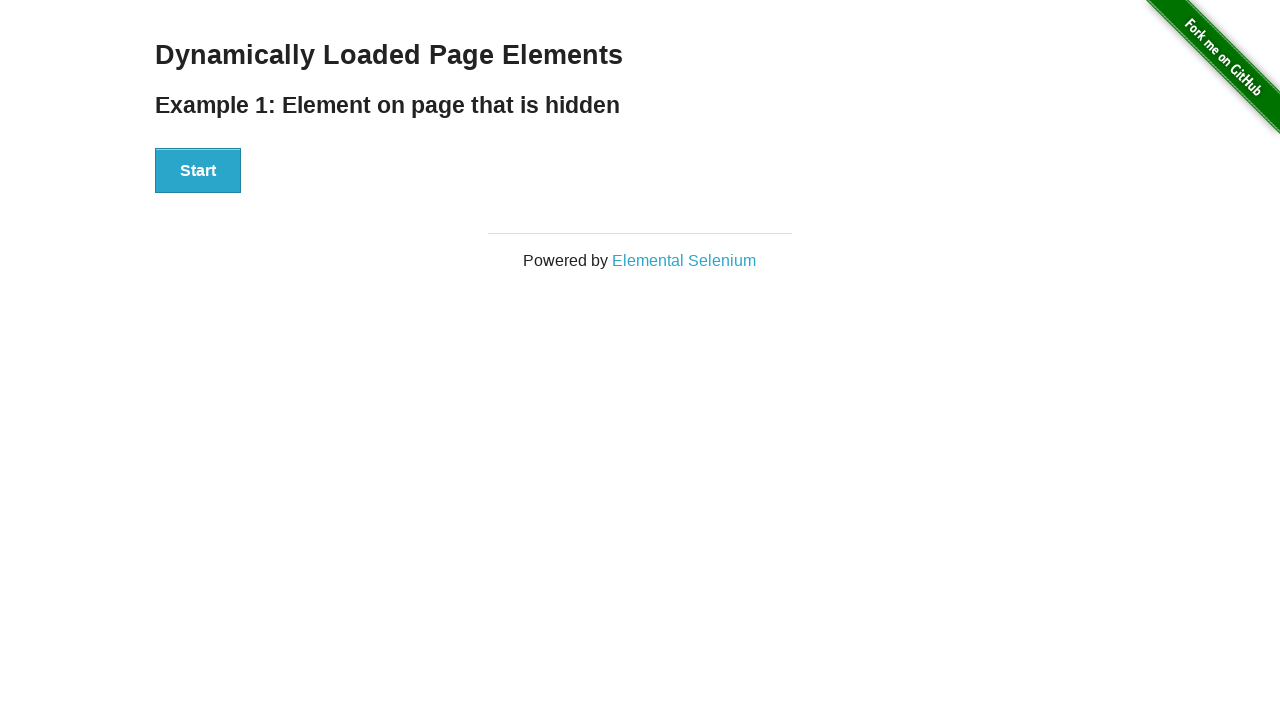

Clicked Start button to trigger dynamic loading at (198, 171) on #start button
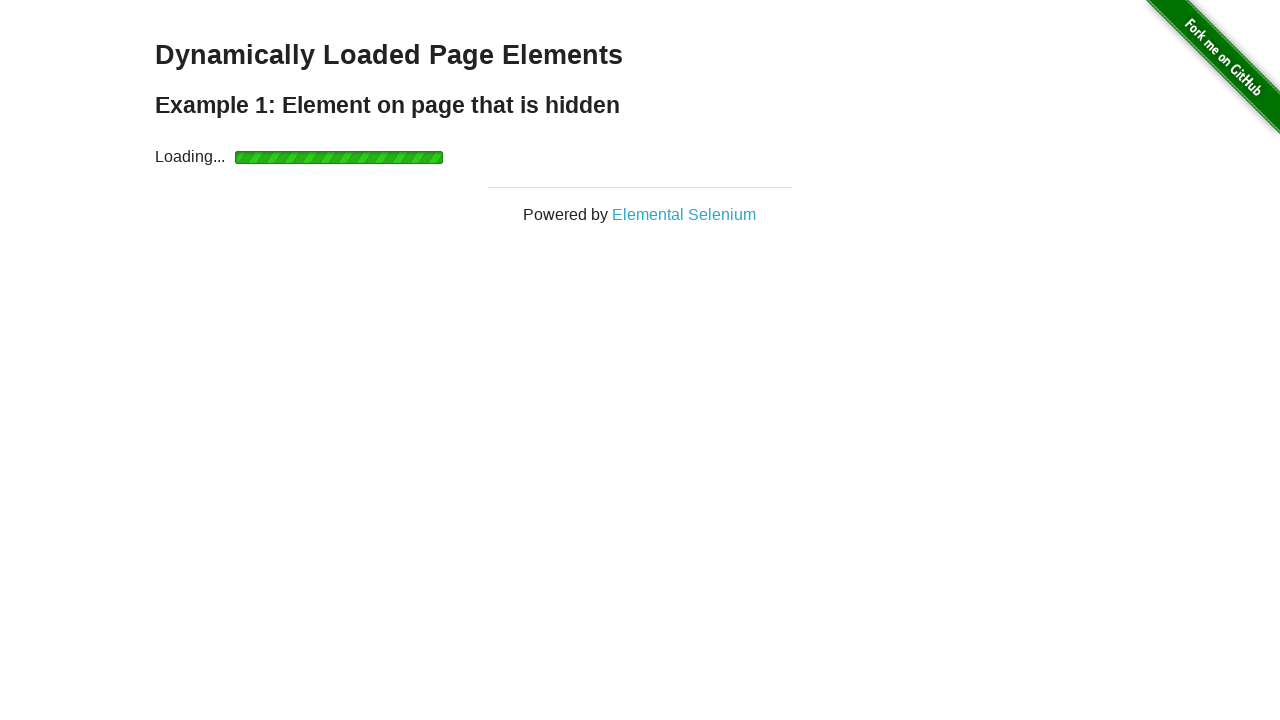

Waited for finish element to become visible with 'Hello World!' text
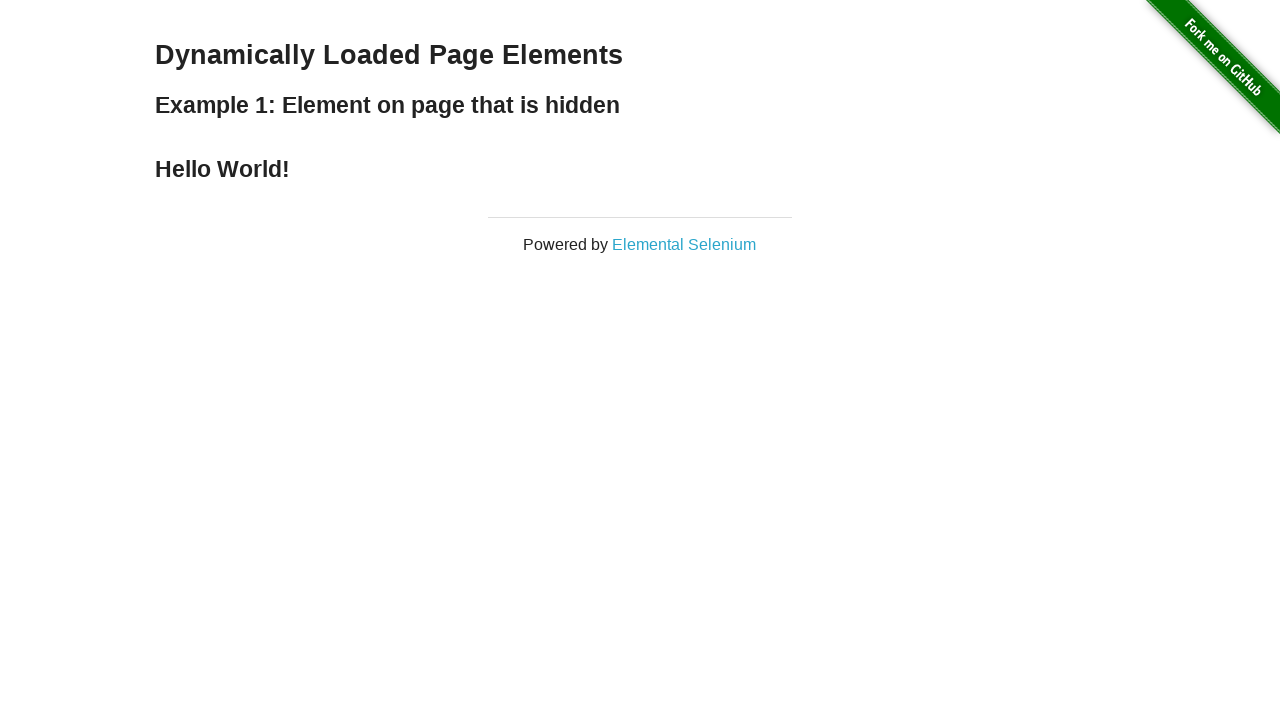

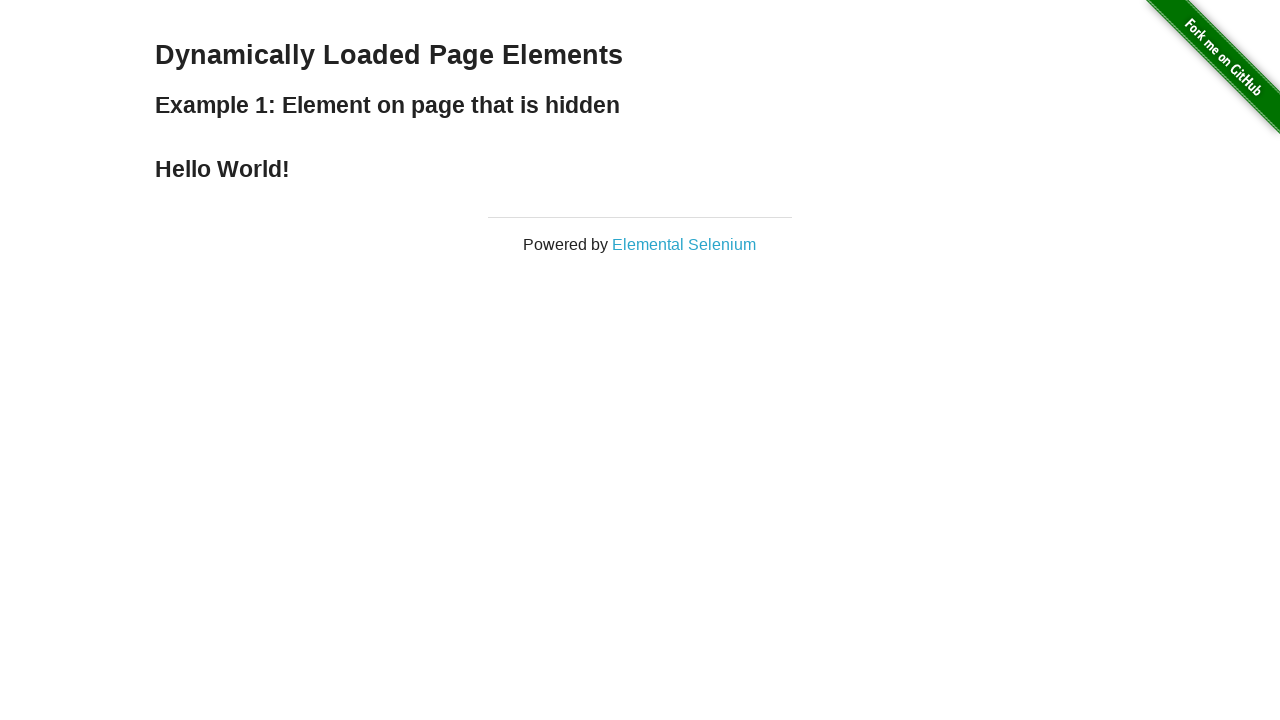